Navigates to the Senate Financial Disclosures search page, accepts the user agreement, selects a report type filter, performs a search, and changes the results display to show 100 entries per page.

Starting URL: https://efdsearch.senate.gov

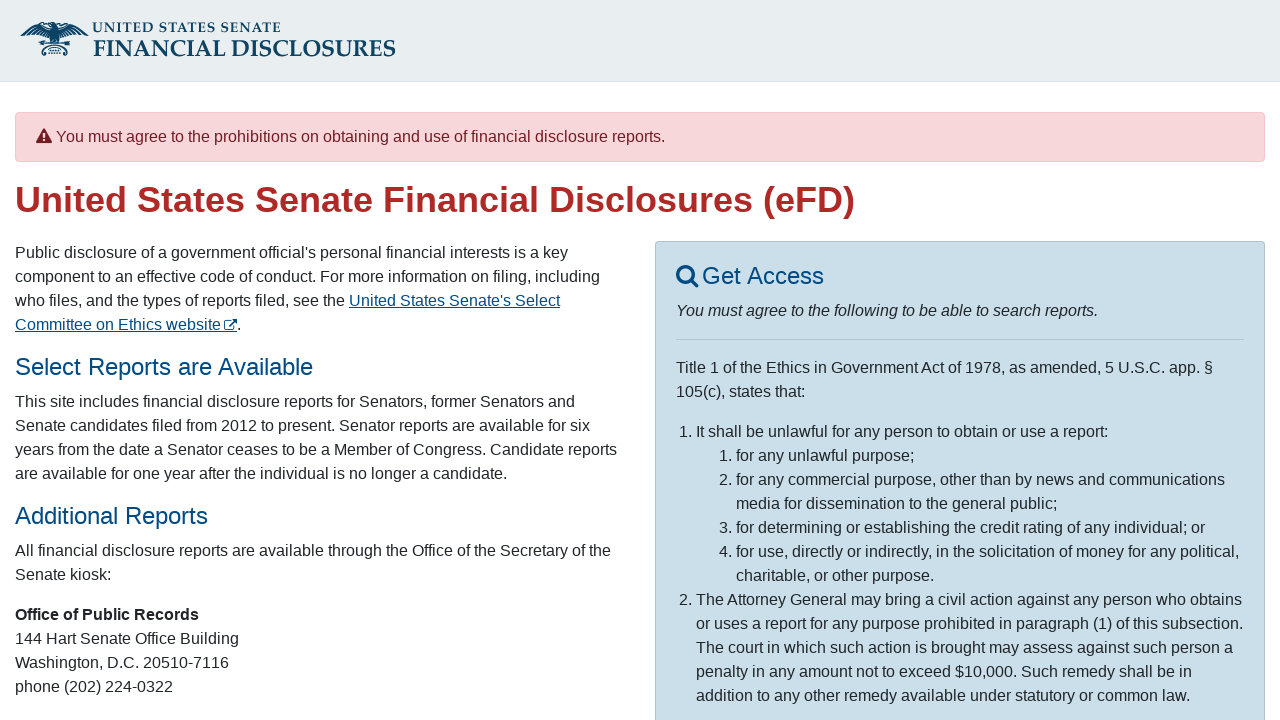

Clicked agreement statement checkbox to accept user agreement at (682, 471) on input#agree_statement
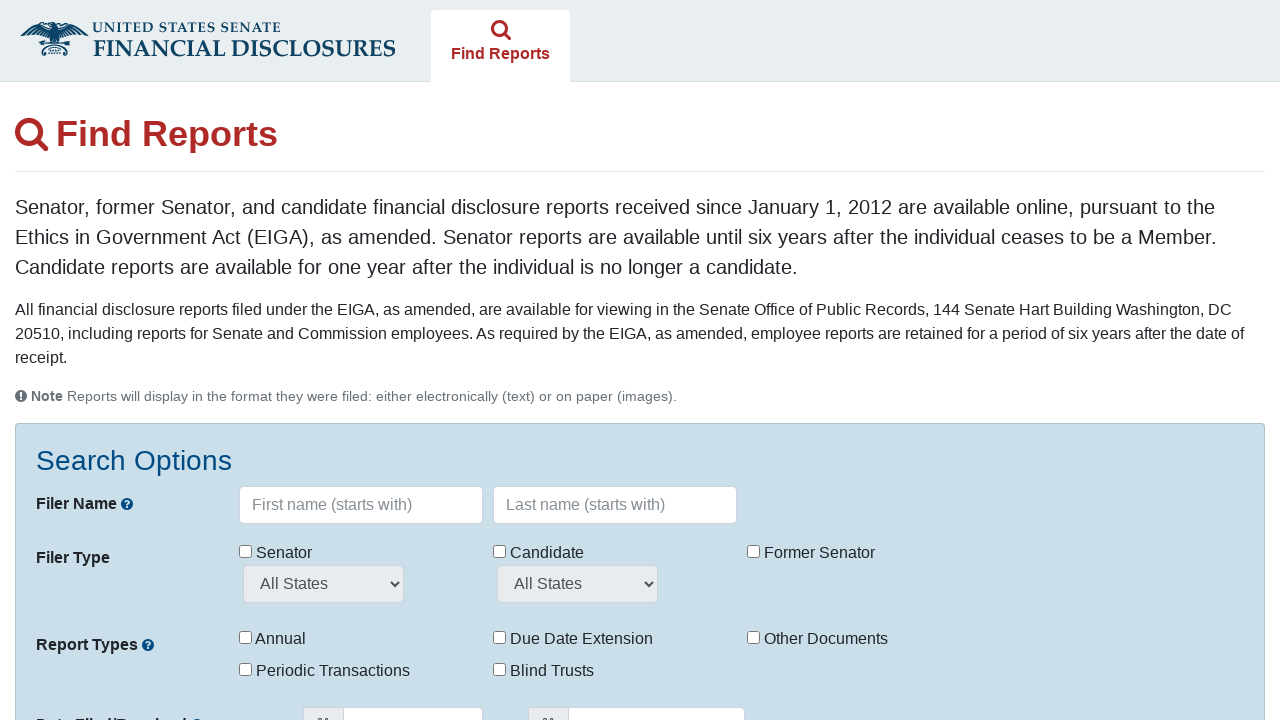

Waited for page to update after agreement acceptance
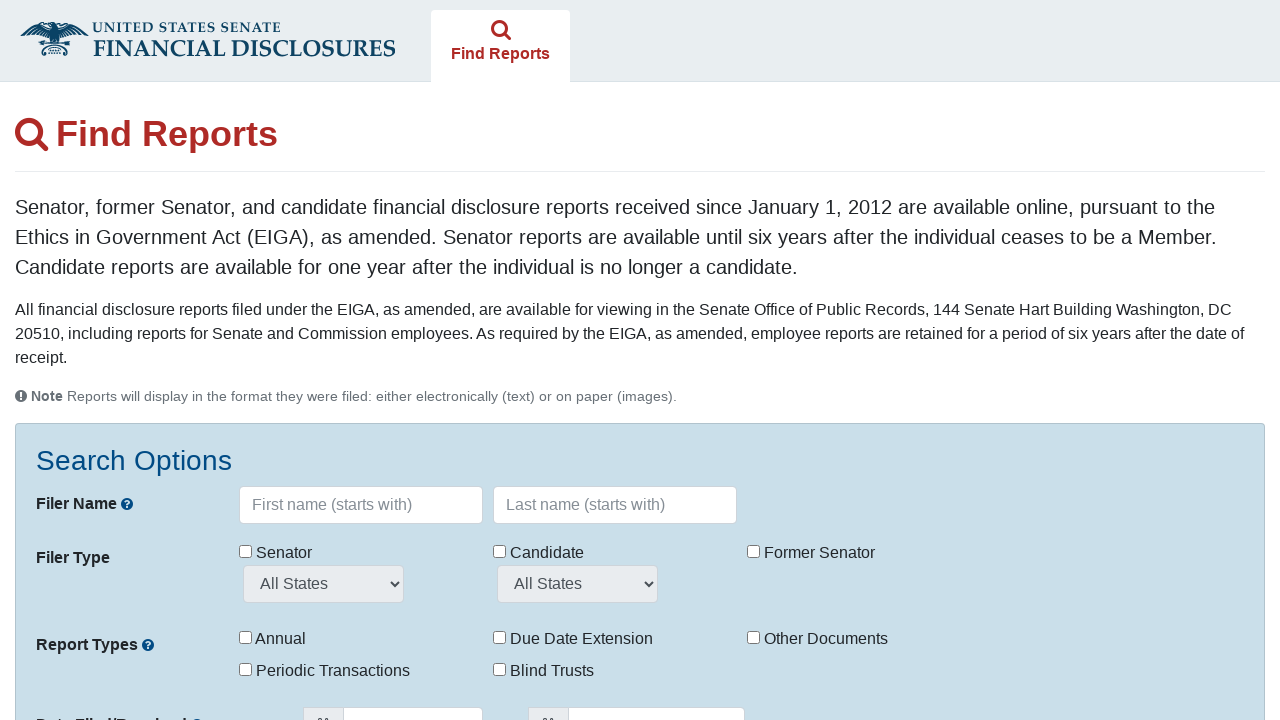

Selected Periodic Transaction Report filter at (246, 551) on fieldset:nth-of-type(2) input[type='checkbox']
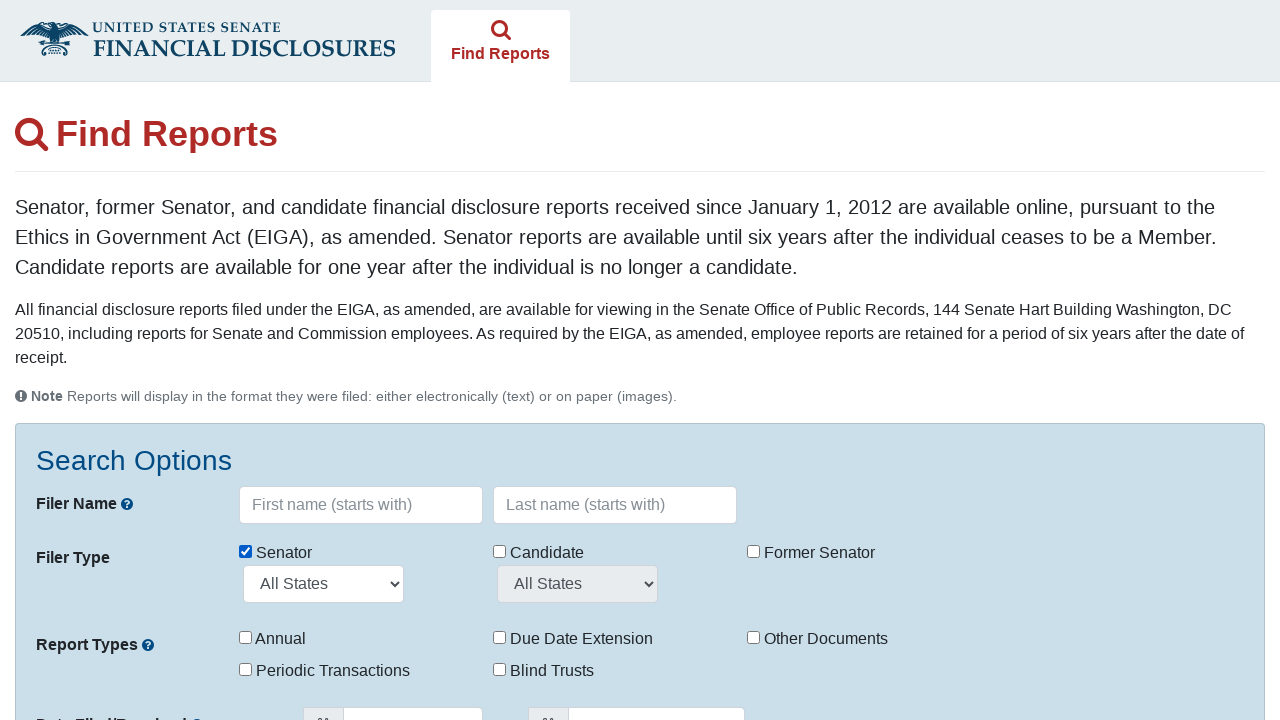

Waited for report type filter to apply
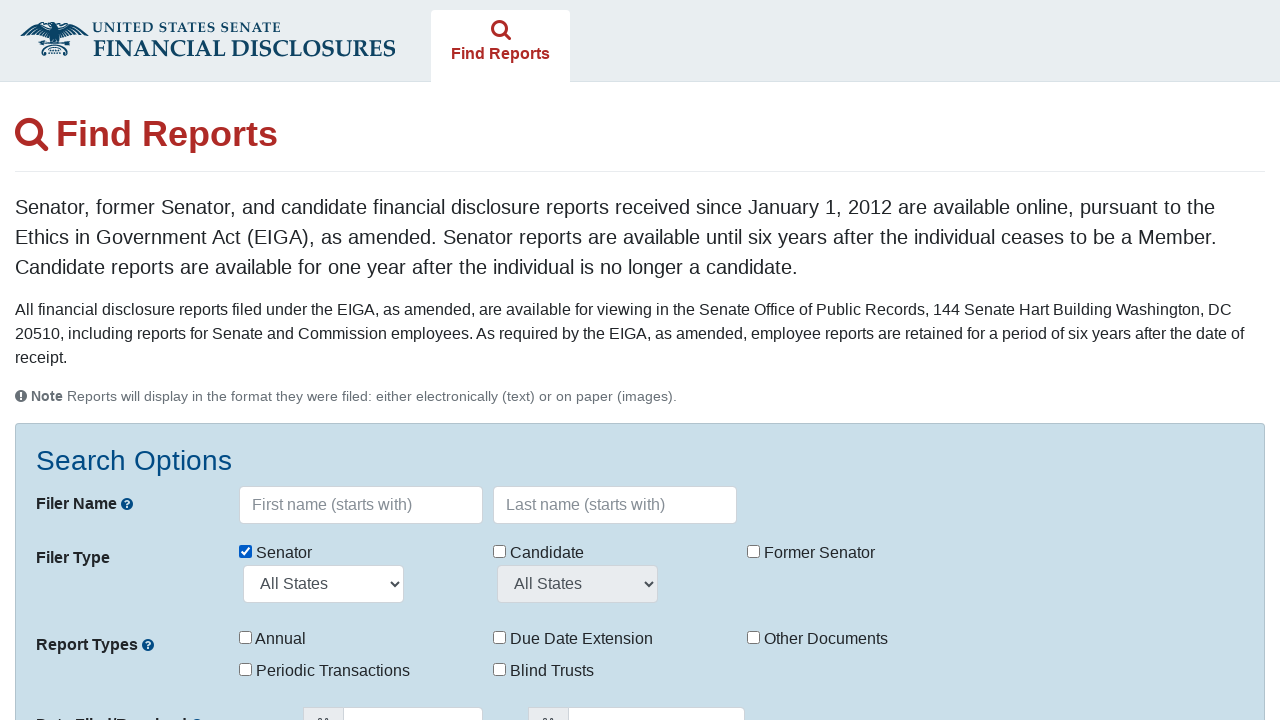

Clicked search/submit button to perform search at (114, 482) on form button[type='submit']
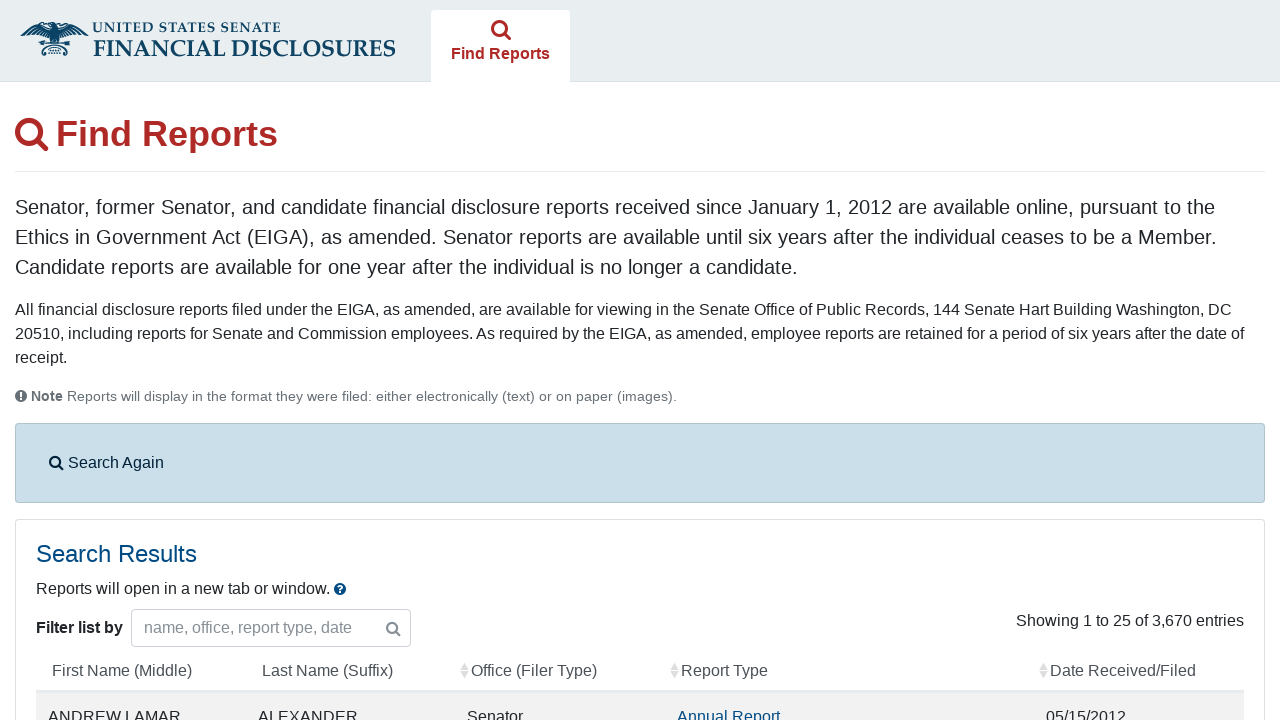

Search results loaded successfully
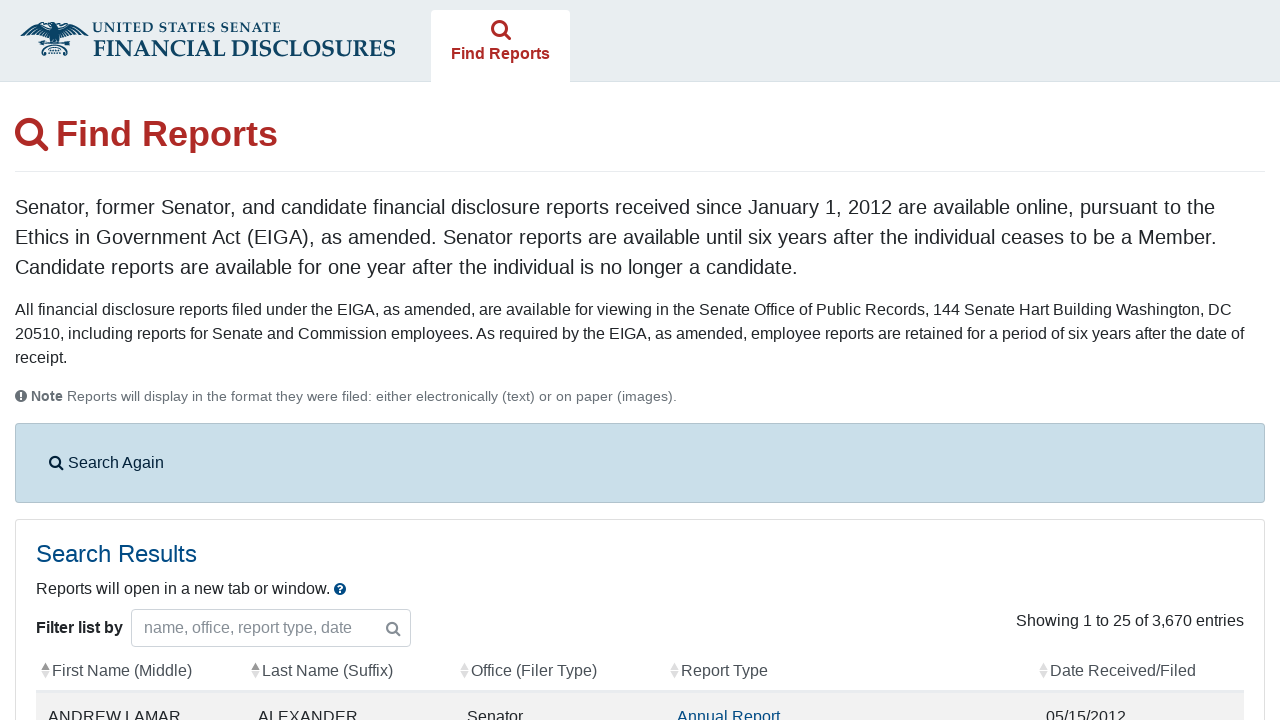

Changed results display to show 100 entries per page on select[name='filedReports_length']
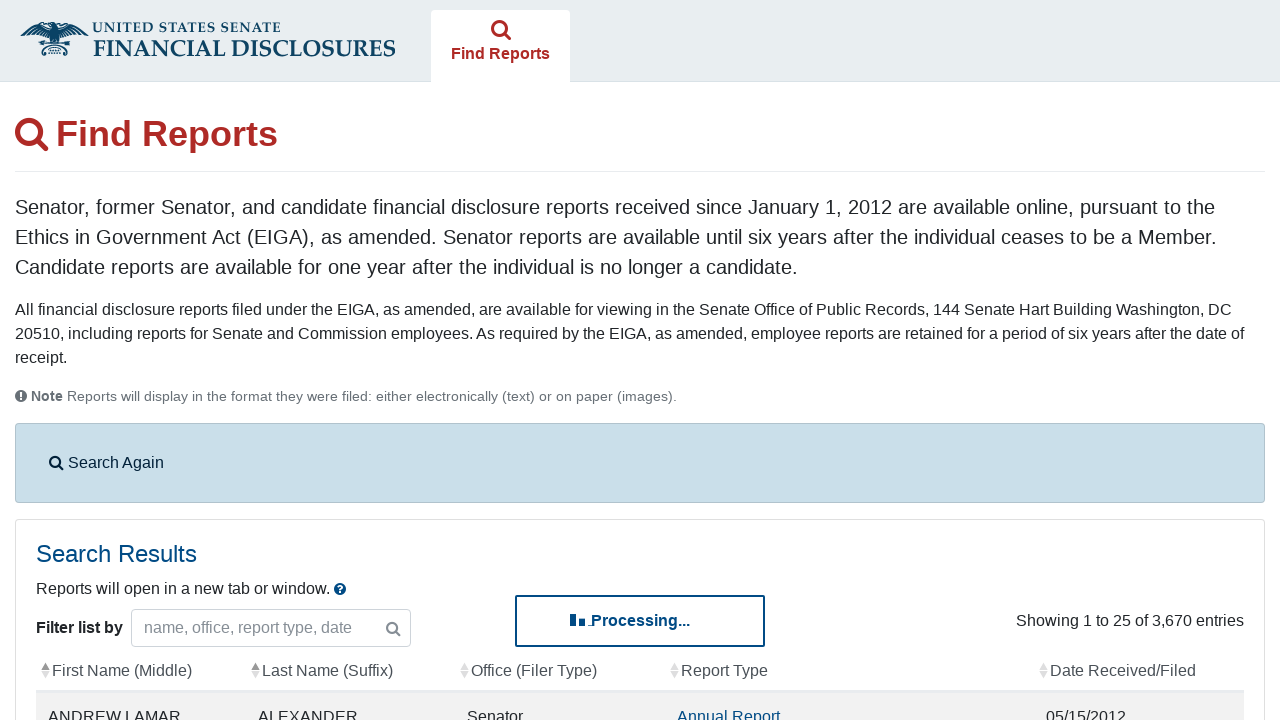

Table updated with expanded results
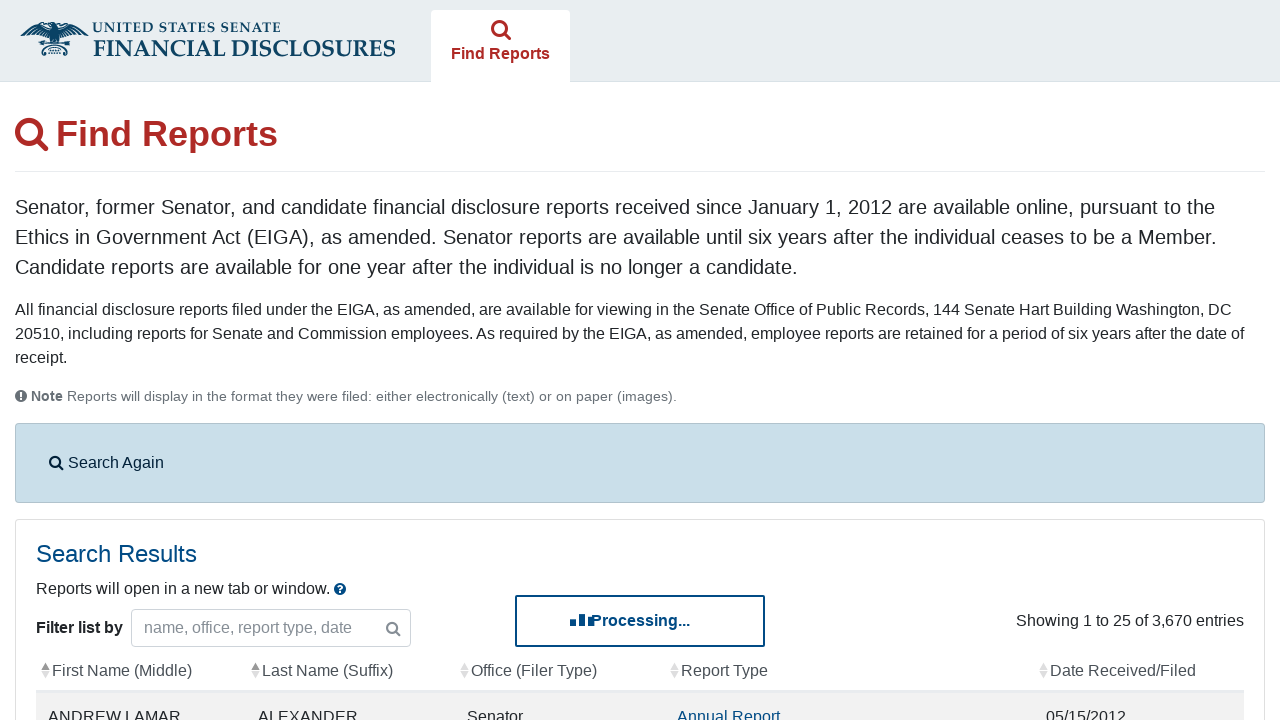

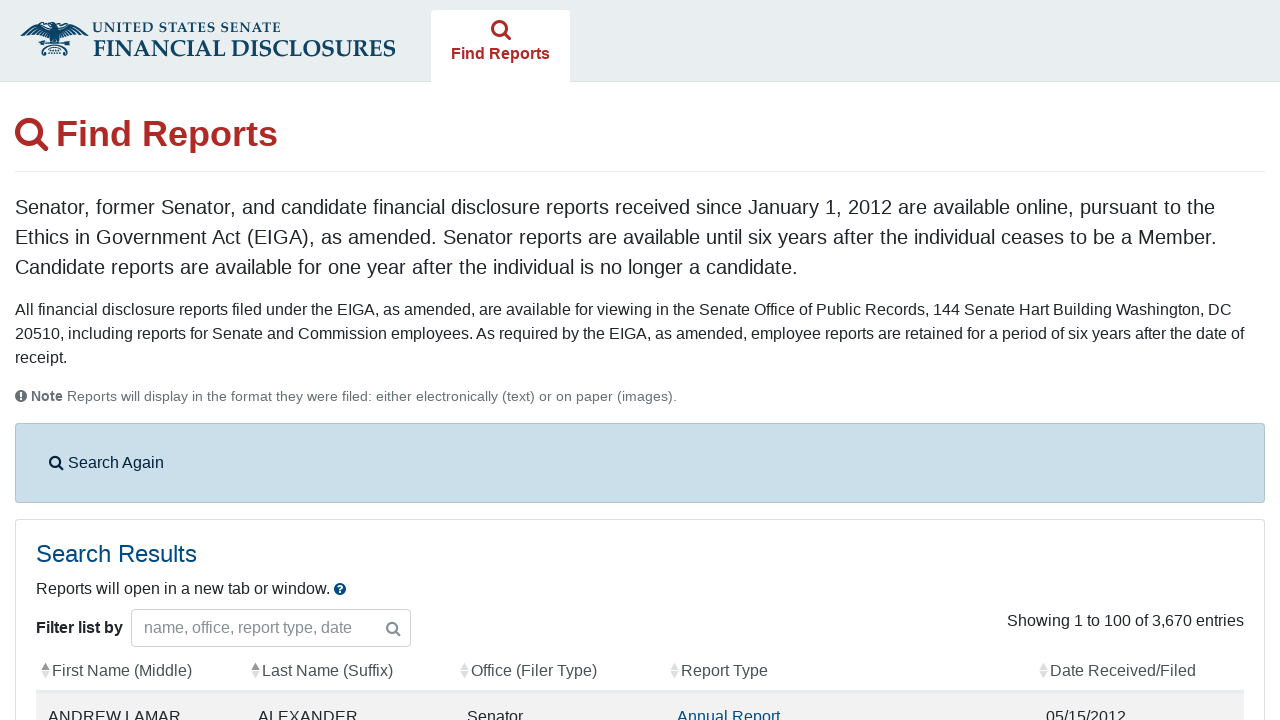